Tests finding a link by its text (a calculated mathematical value), clicking it, then filling out a multi-field form with name, city, and country information, and submitting it.

Starting URL: http://suninjuly.github.io/find_link_text

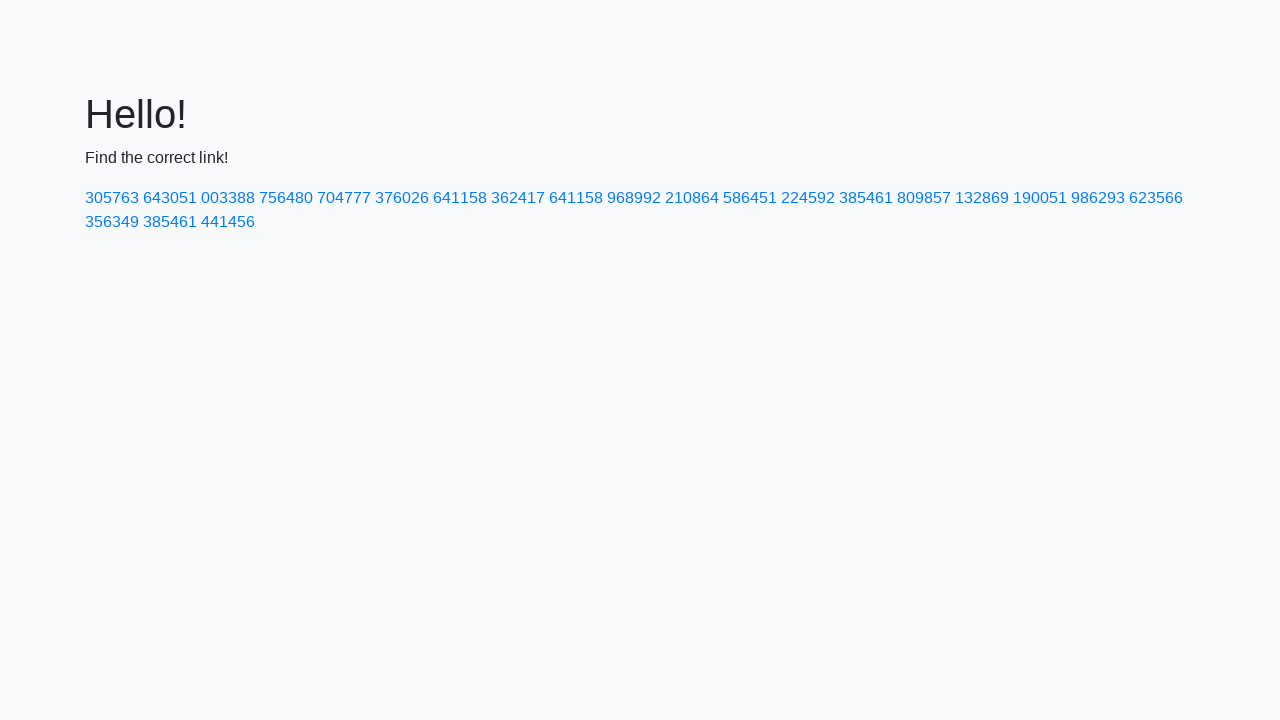

Clicked link with calculated text value '224592' at (808, 198) on a:text-is('224592')
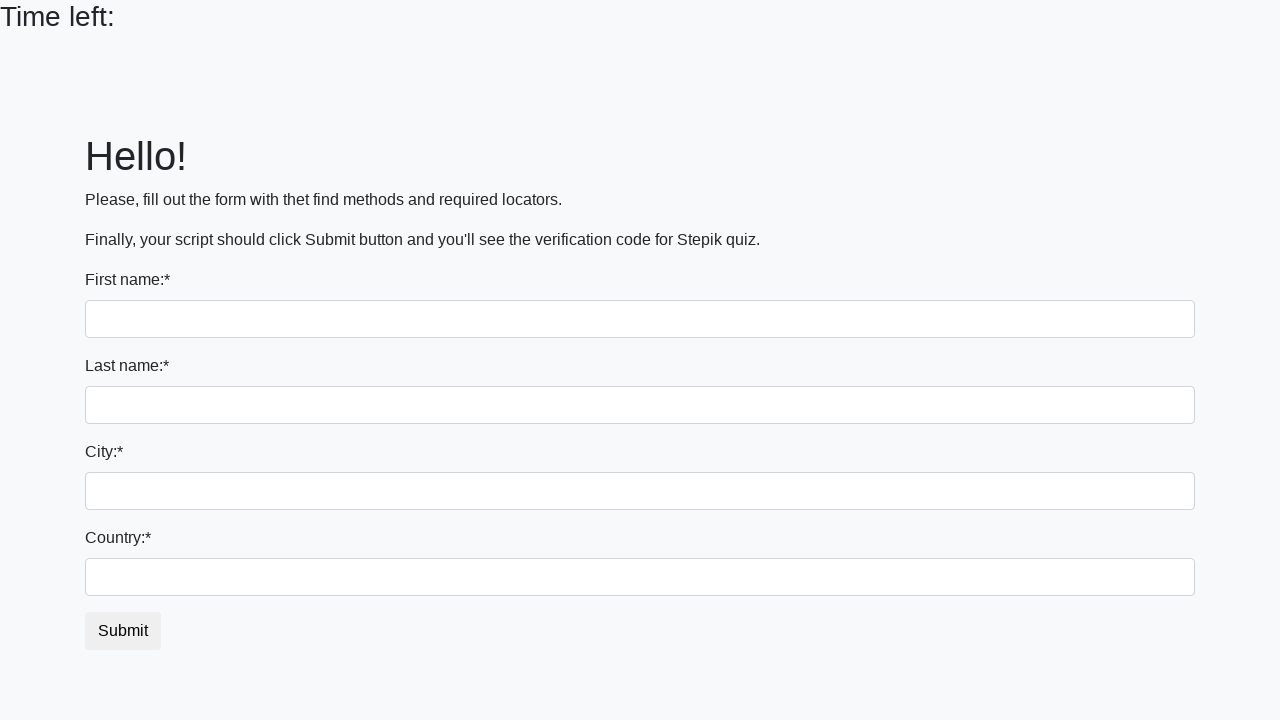

Filled first name field with 'Ivan' on input:first-of-type
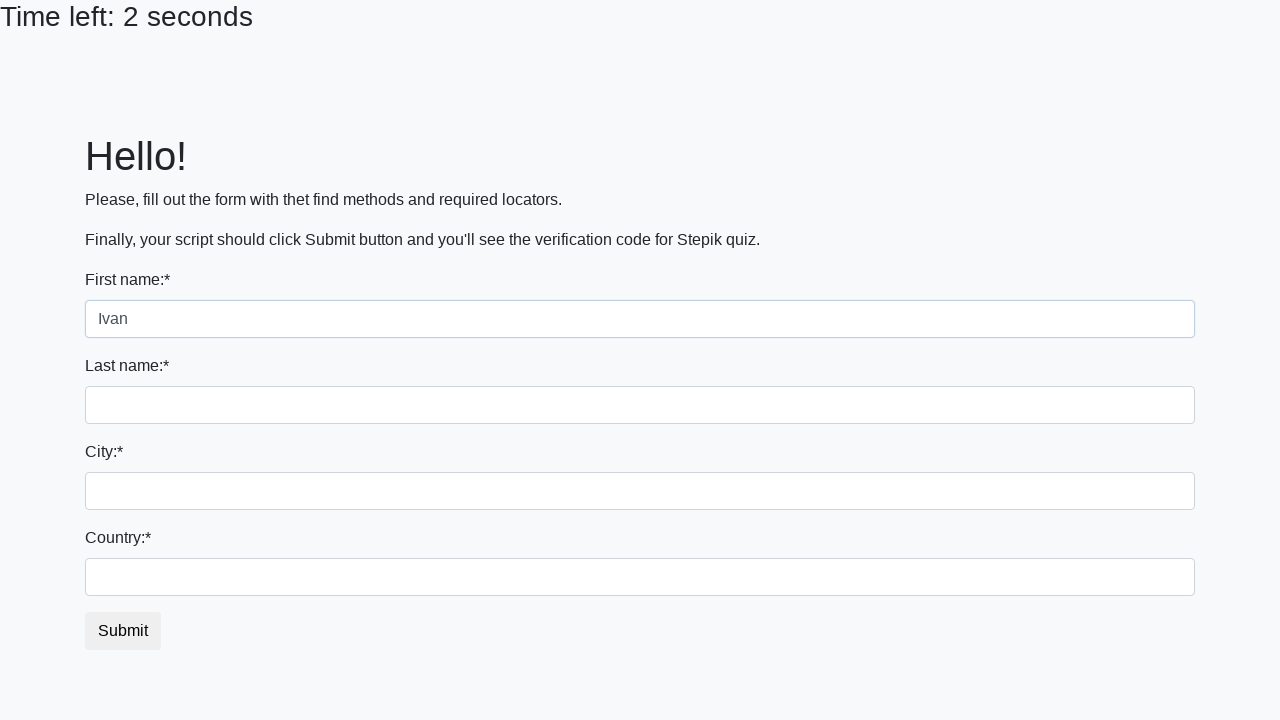

Filled last name field with 'Petrov' on input[name='last_name']
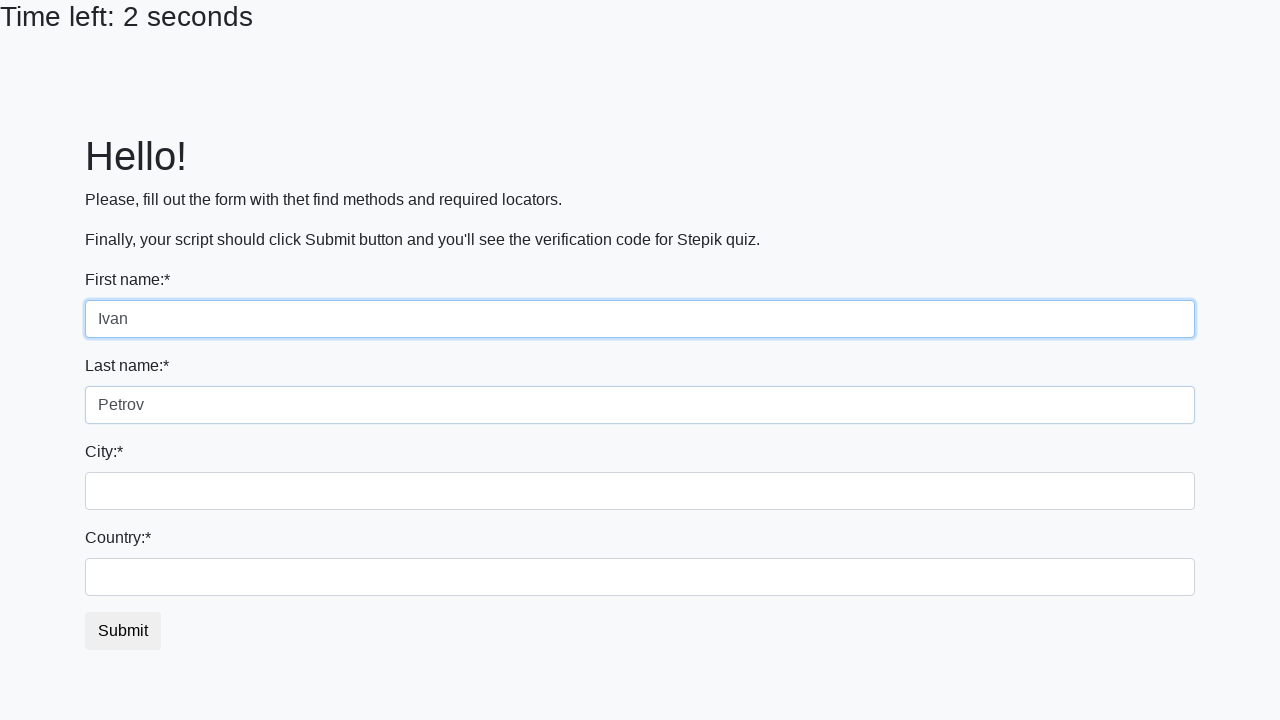

Filled city field with 'Smolensk' on .city
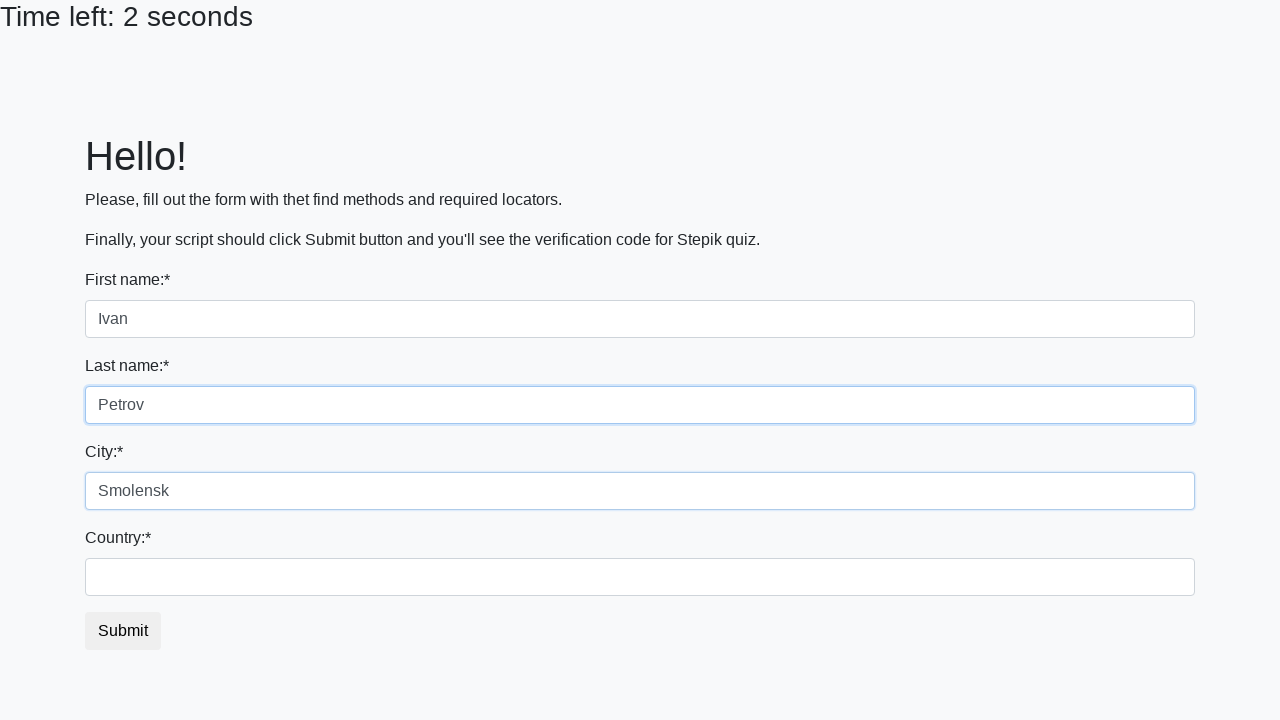

Filled country field with 'Russia' on #country
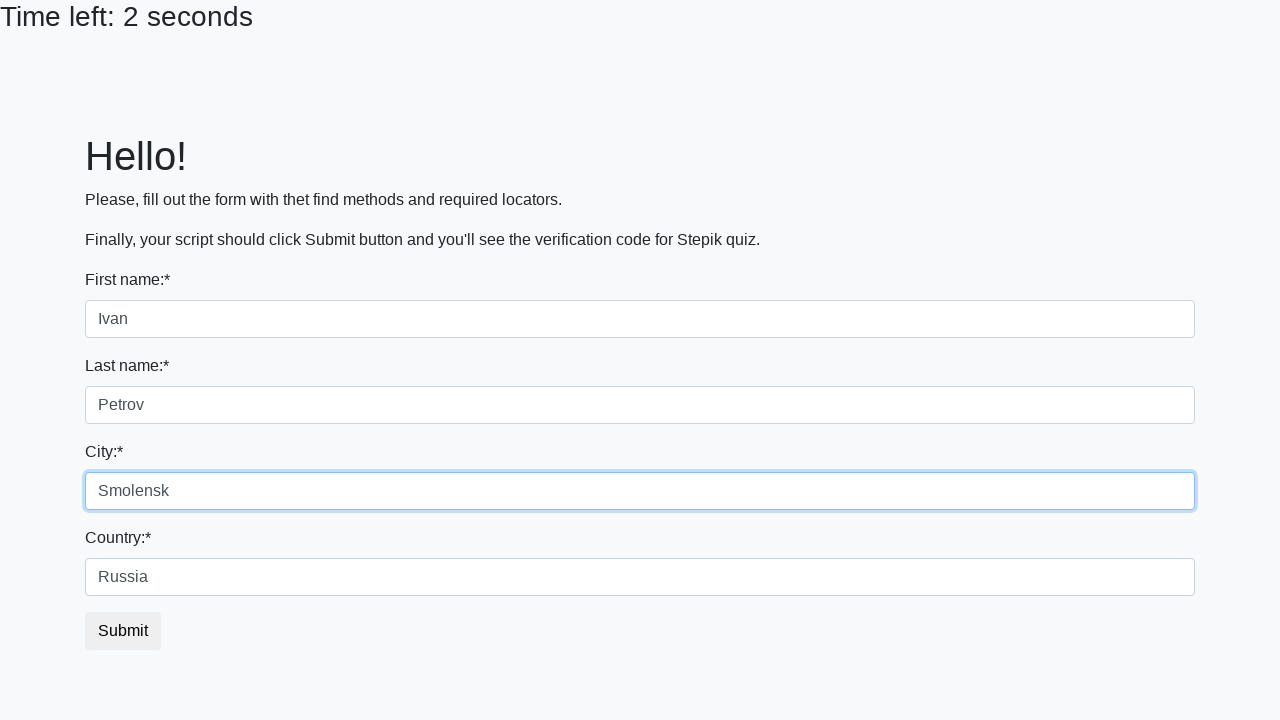

Clicked submit button to complete form submission at (123, 631) on button.btn
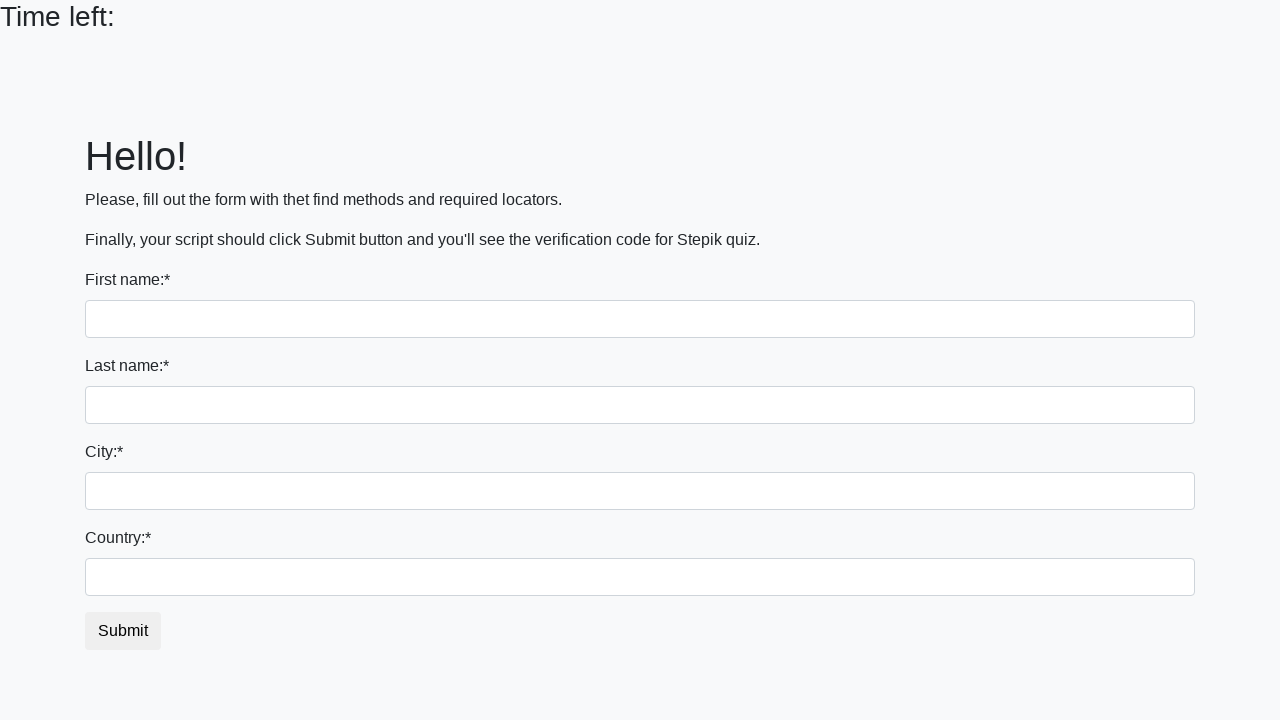

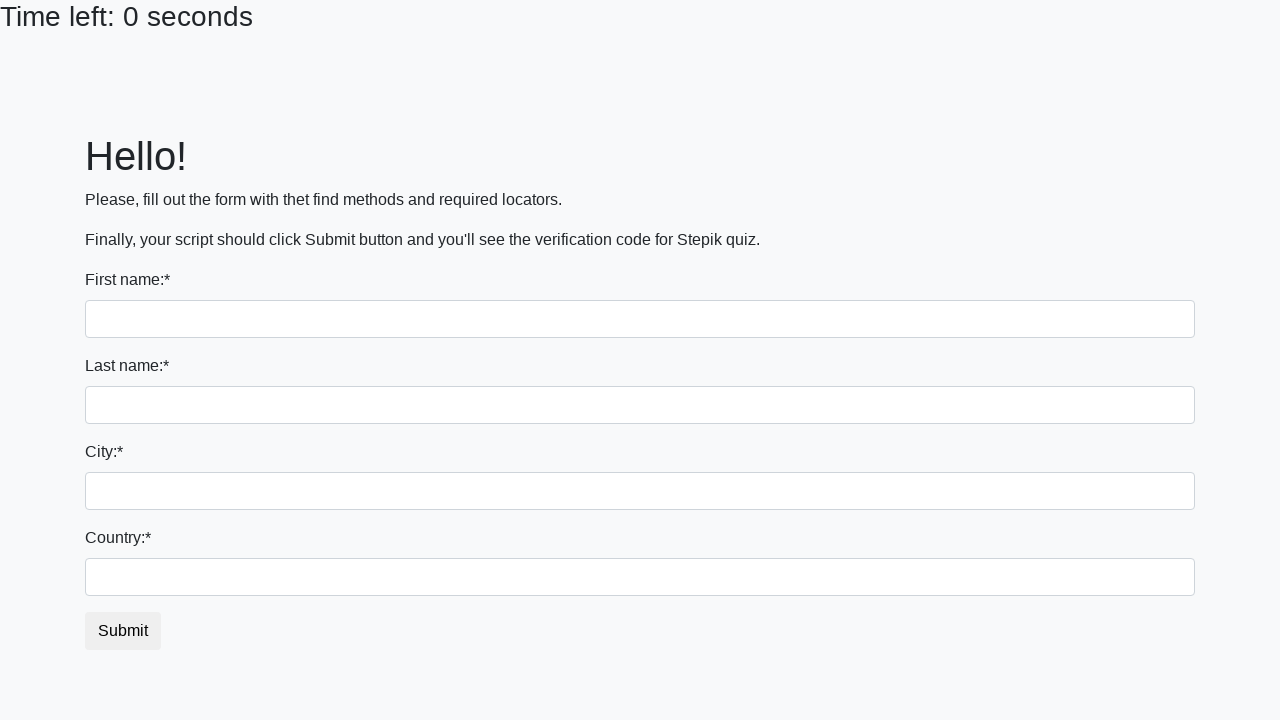